Tests CSV import/export functionality by downloading a CSV file, modifying its contents (removing records from class 10A3 and adding new student records), then importing the modified file back and verifying the changes are reflected in the table.

Starting URL: https://material.playwrightvn.com/021-import-export.html

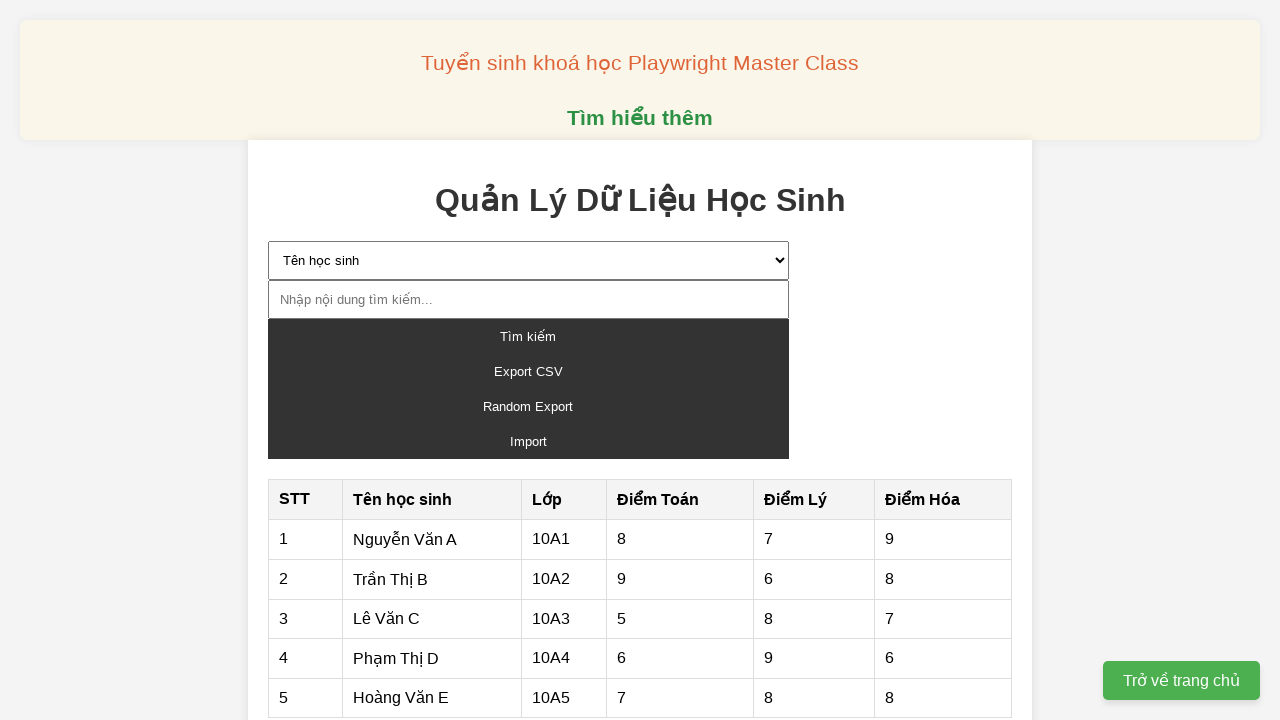

Clicked export button to download CSV file at (528, 371) on #exportButton
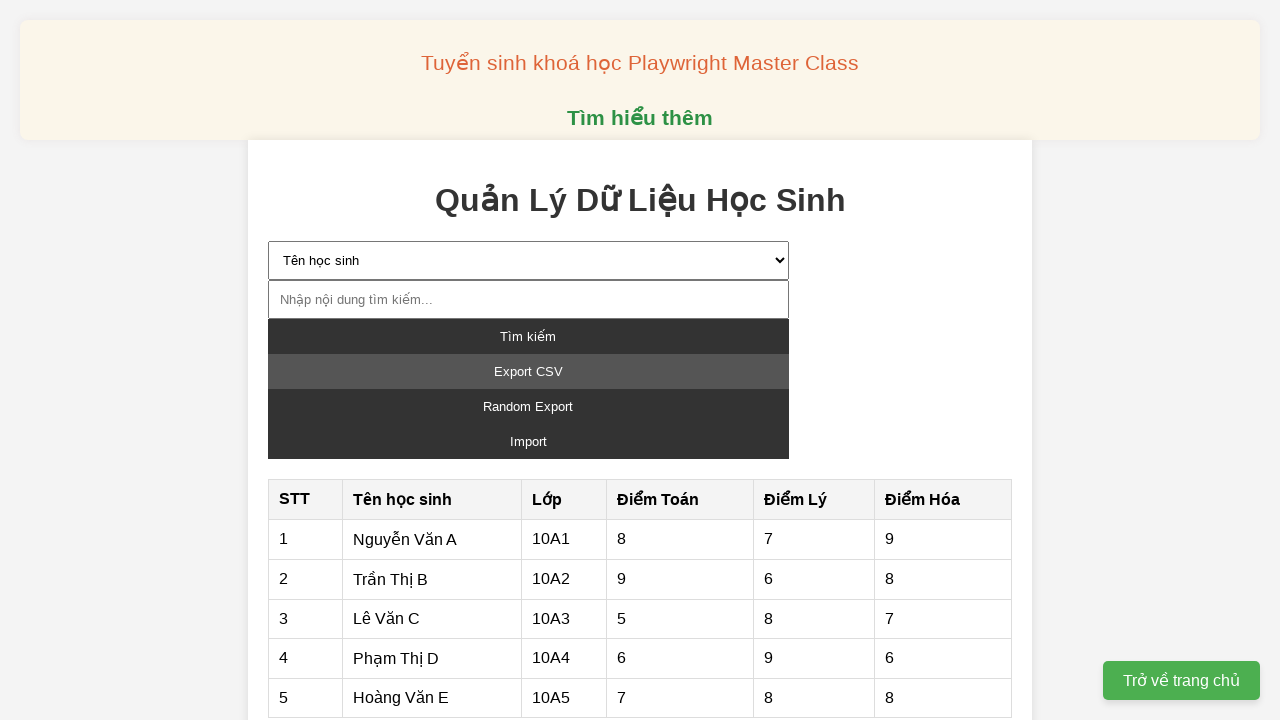

CSV file downloaded and saved to /tmp/student_data.csv
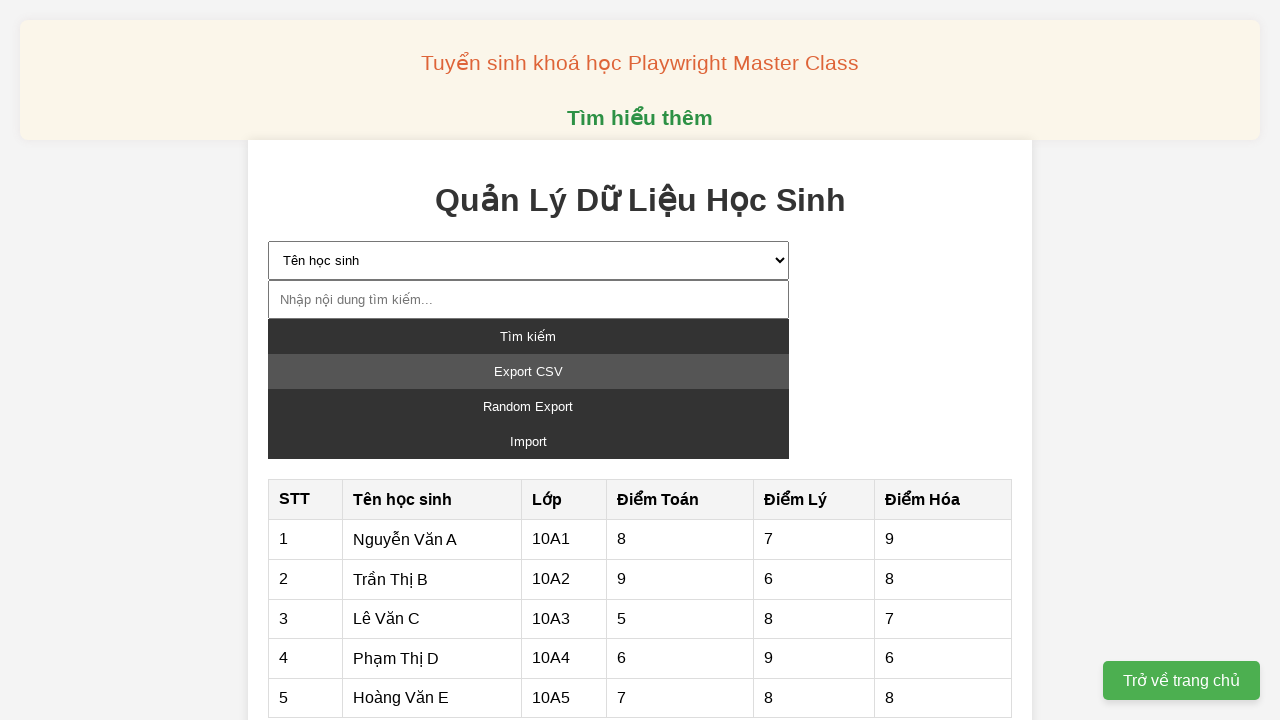

Parsed CSV file and loaded 5 student records
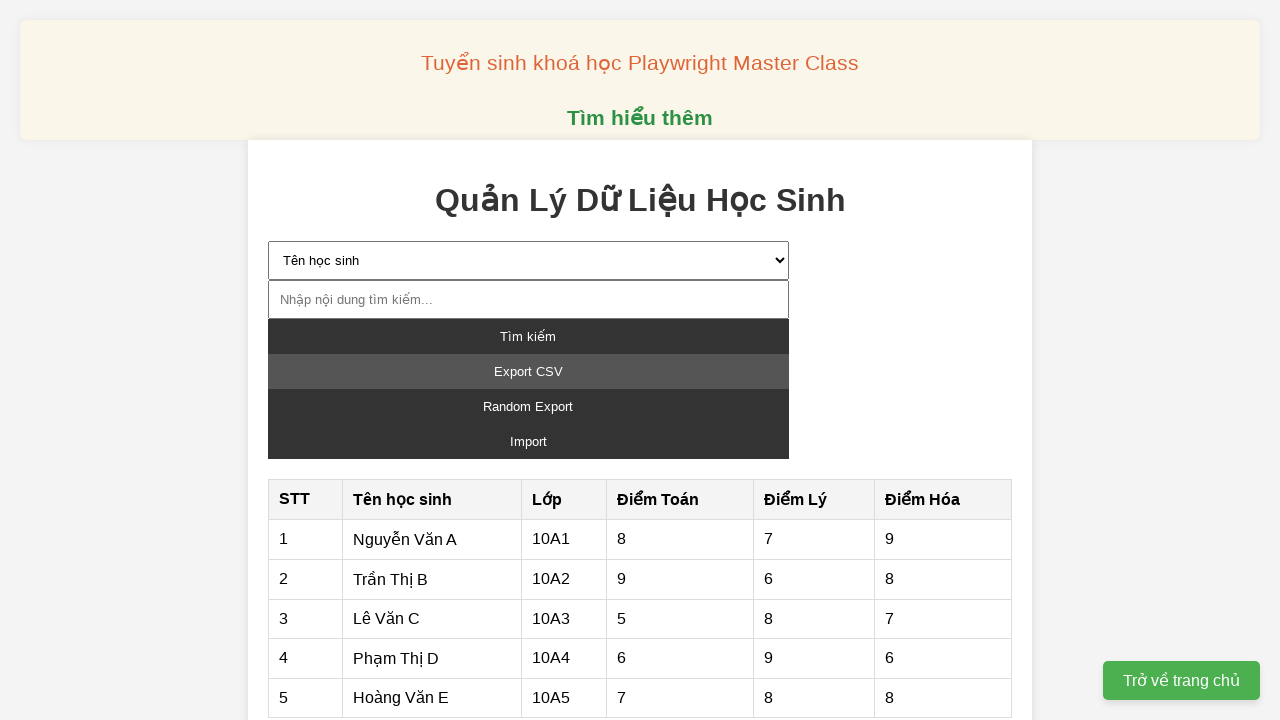

Removed class 10A3 records - 1 records deleted
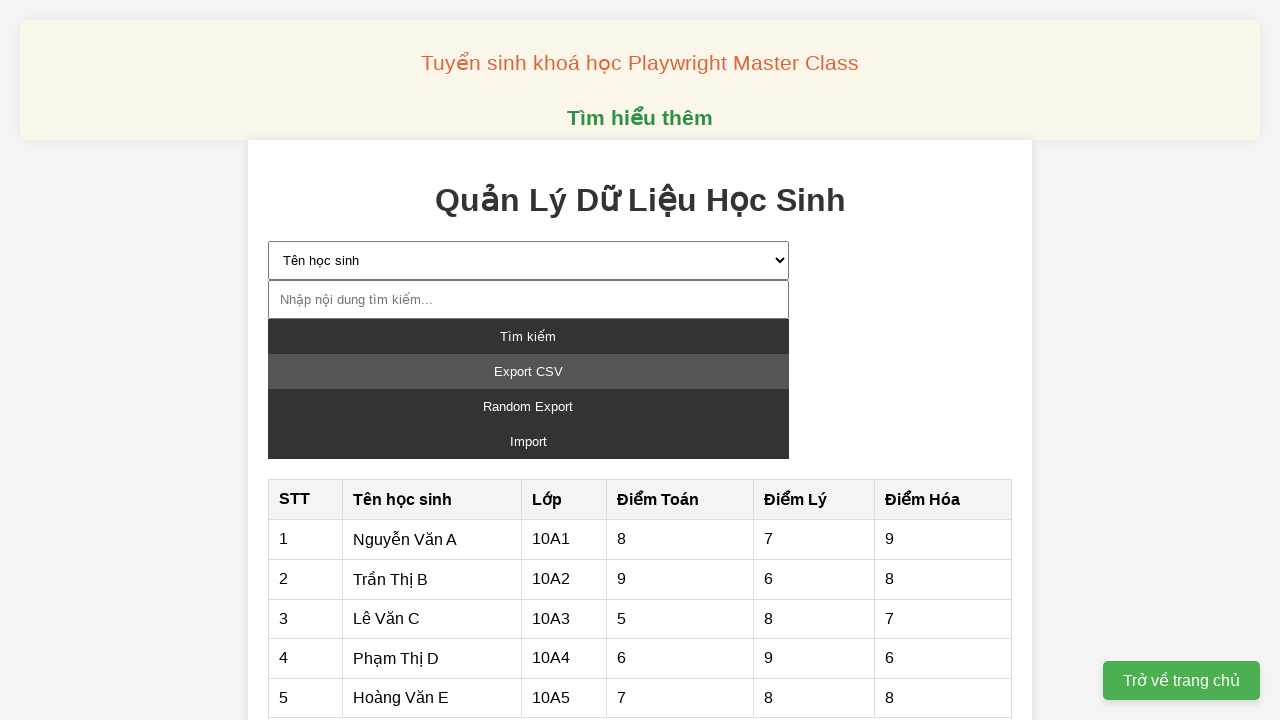

Added 2 new student records with IDs starting from 6
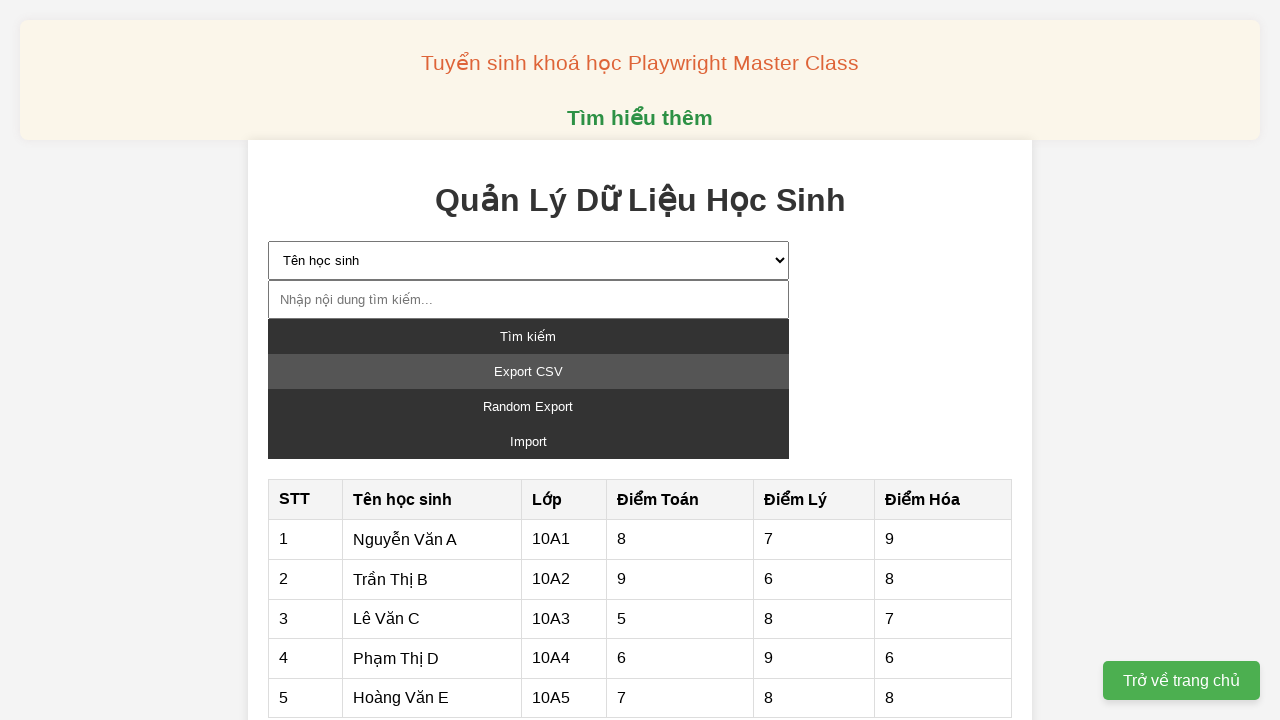

Created modified CSV file with 6 records at /tmp/student_exported.csv
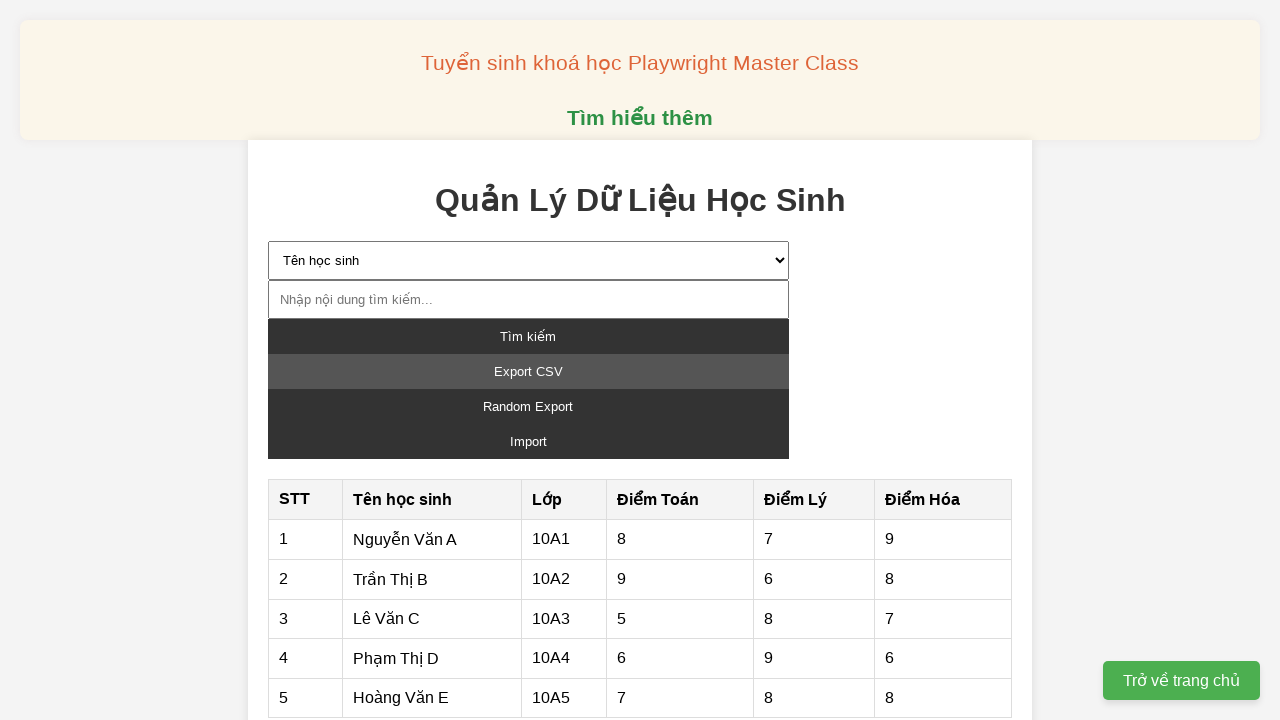

Clicked import button to open file chooser at (528, 441) on #importButton
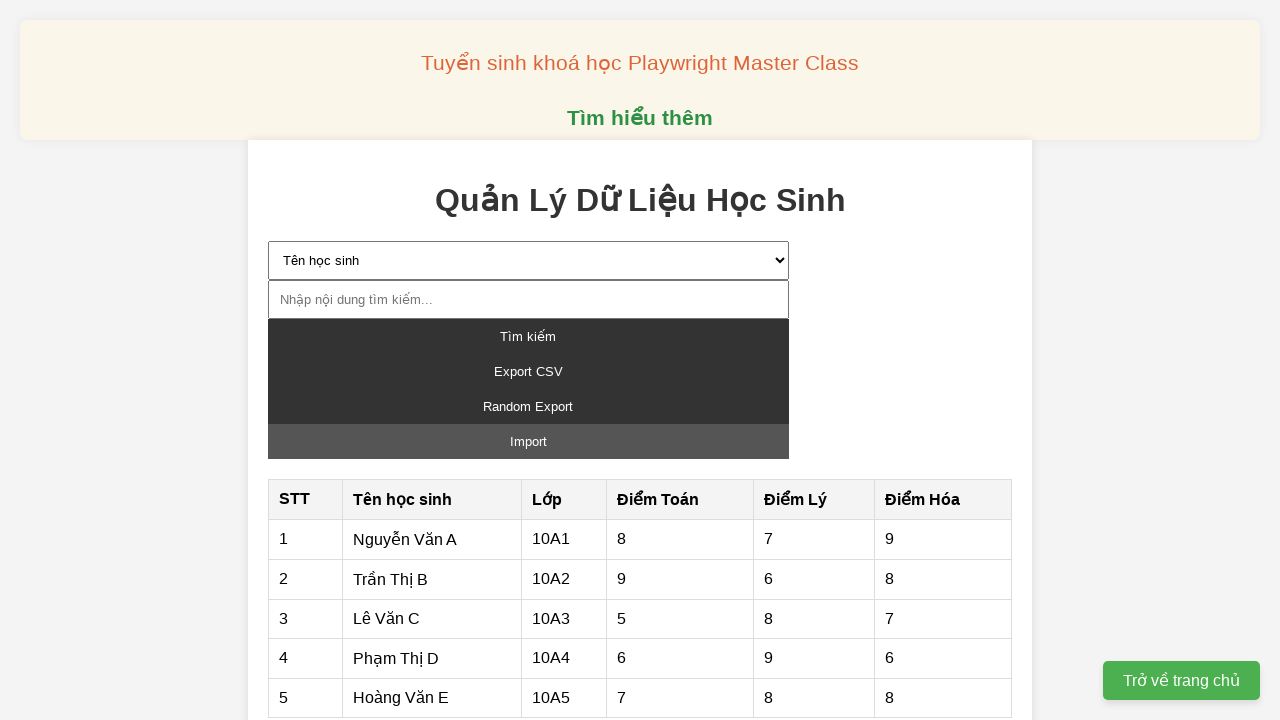

Selected modified CSV file for import
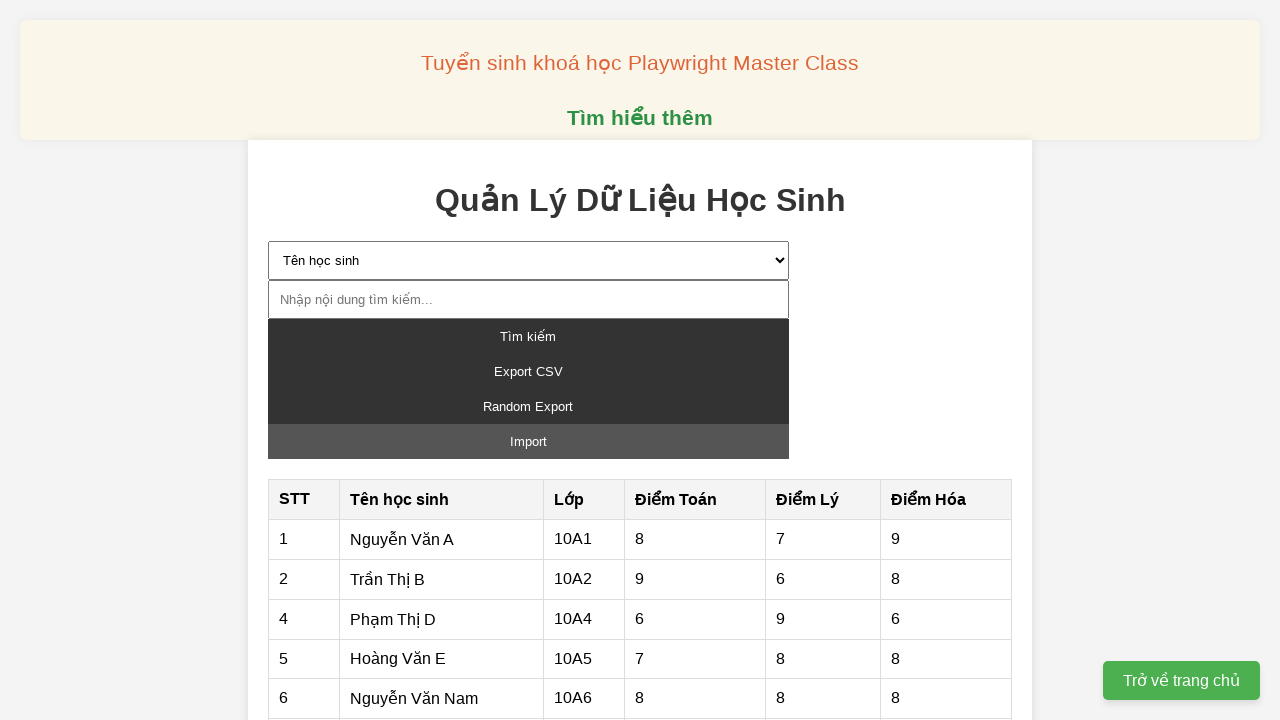

Table updated with imported data
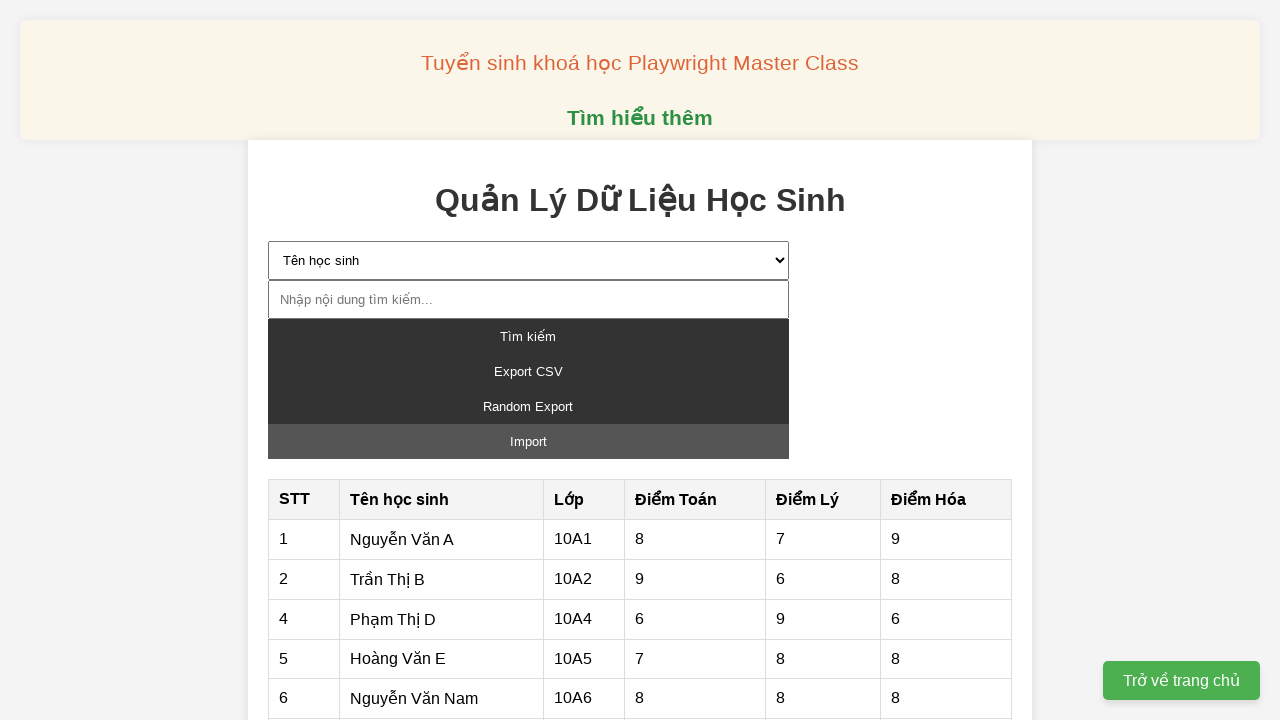

Verified that no class 10A3 records exist in table (6 rows checked)
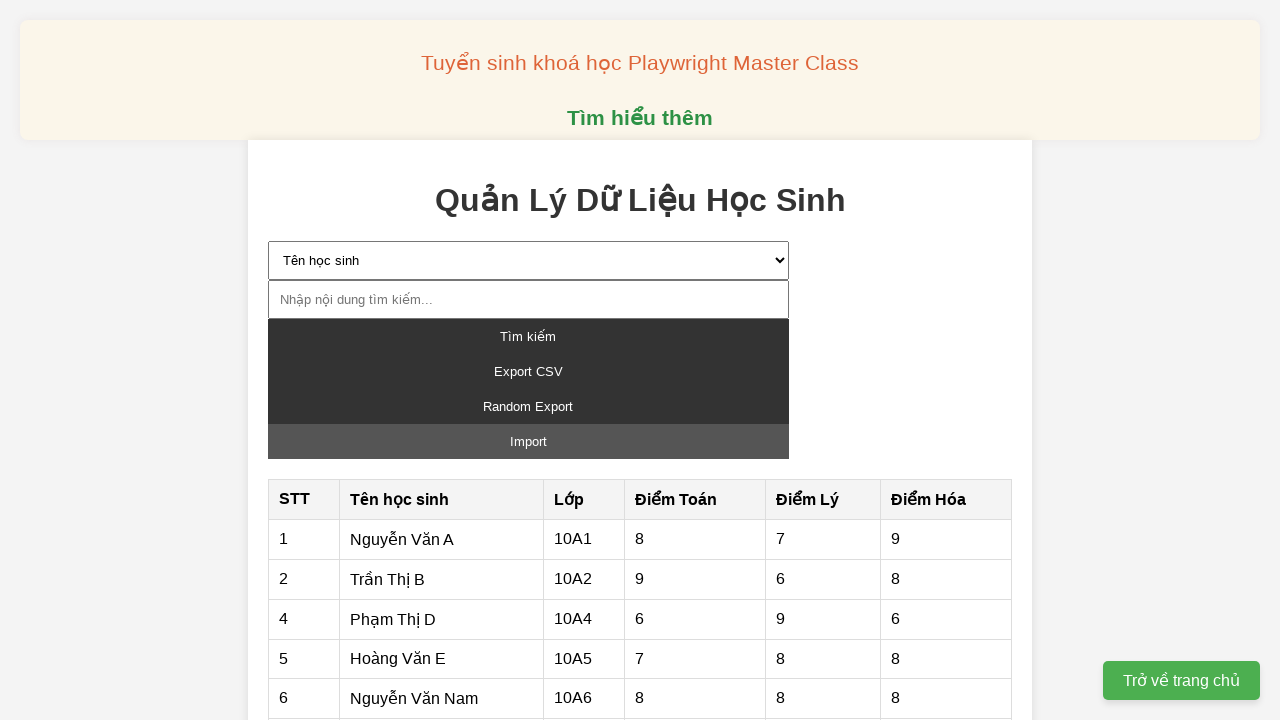

Verified that all 2 new student records were successfully imported
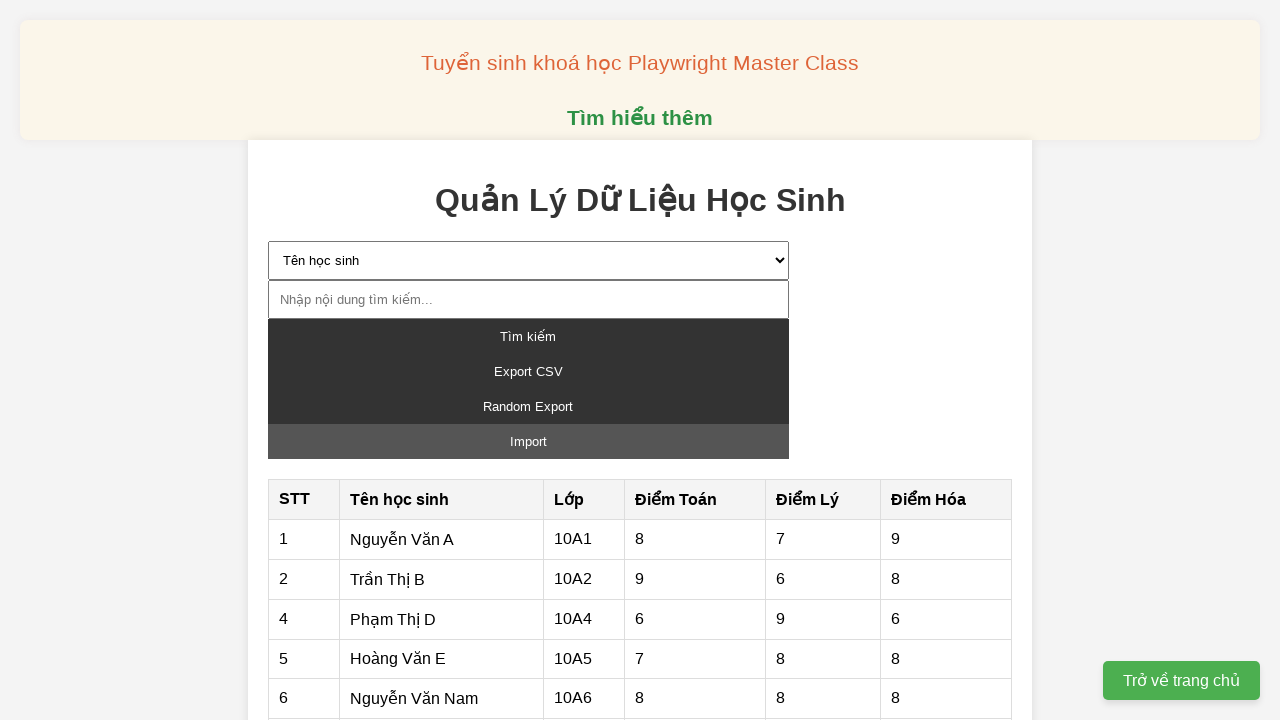

Cleaned up temporary files
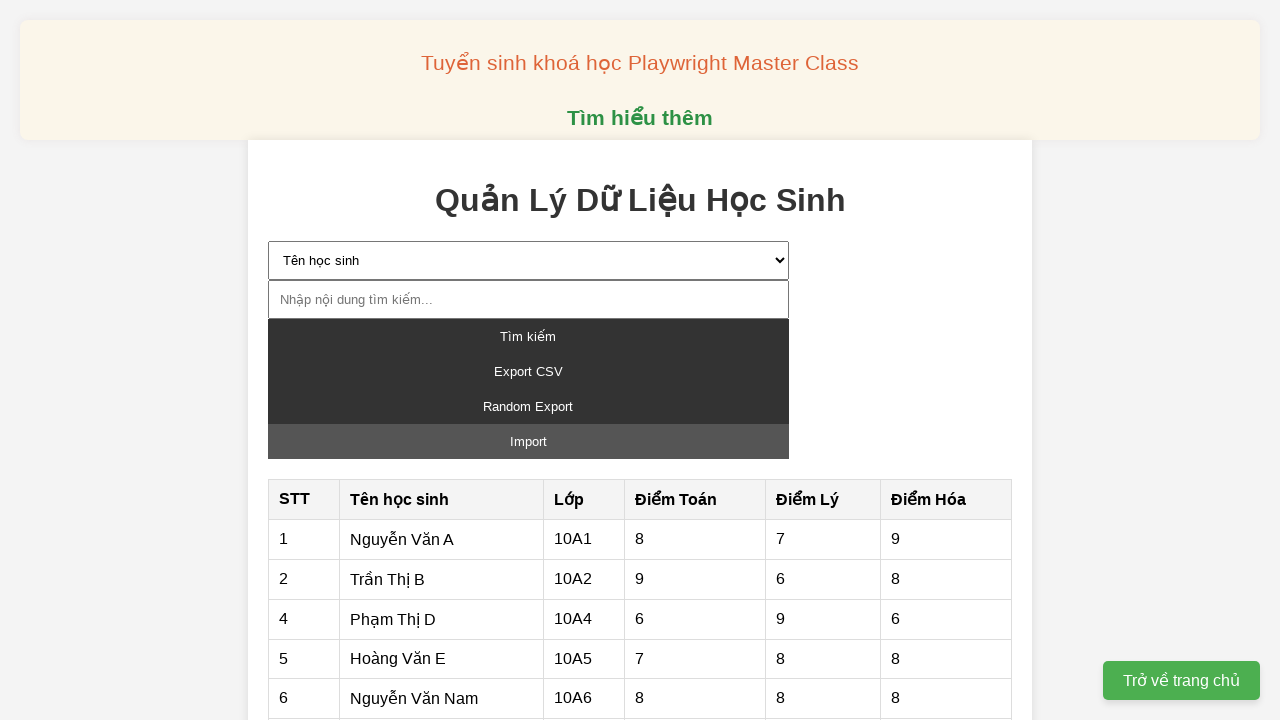

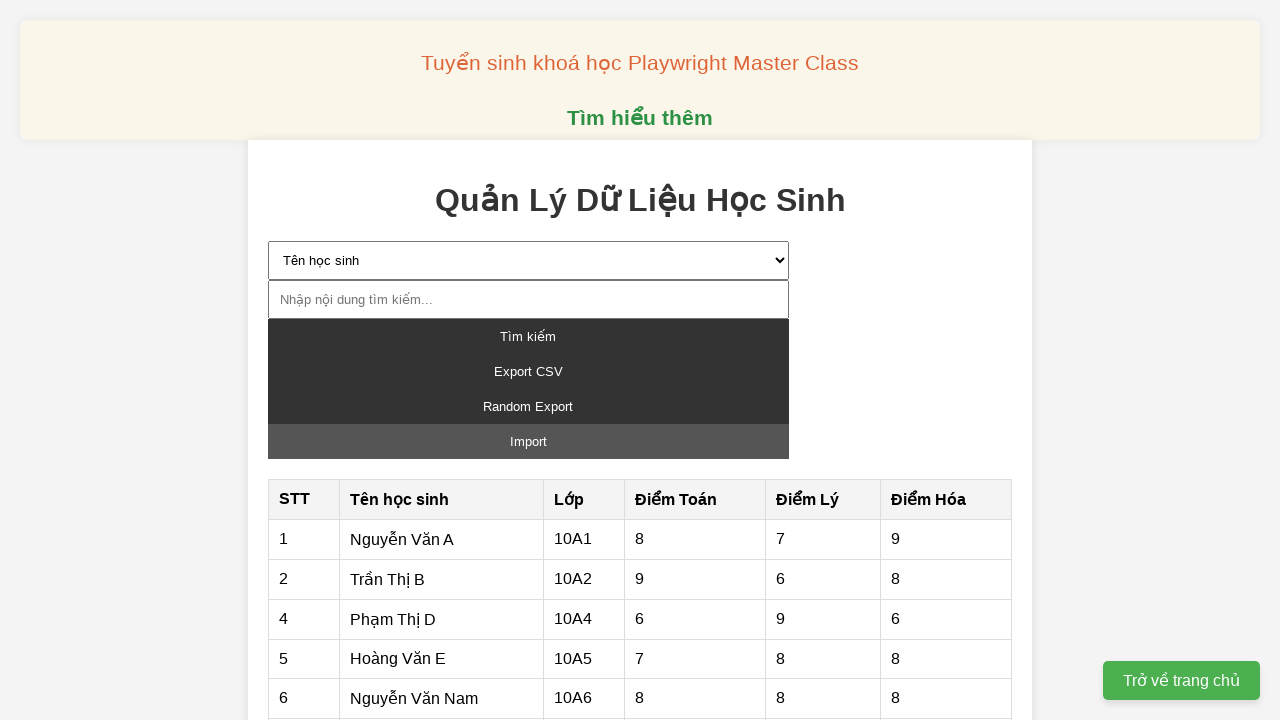